Tests prompt alert functionality by clicking the button, entering custom text in the prompt, and accepting it

Starting URL: https://training-support.net/webelements/alerts

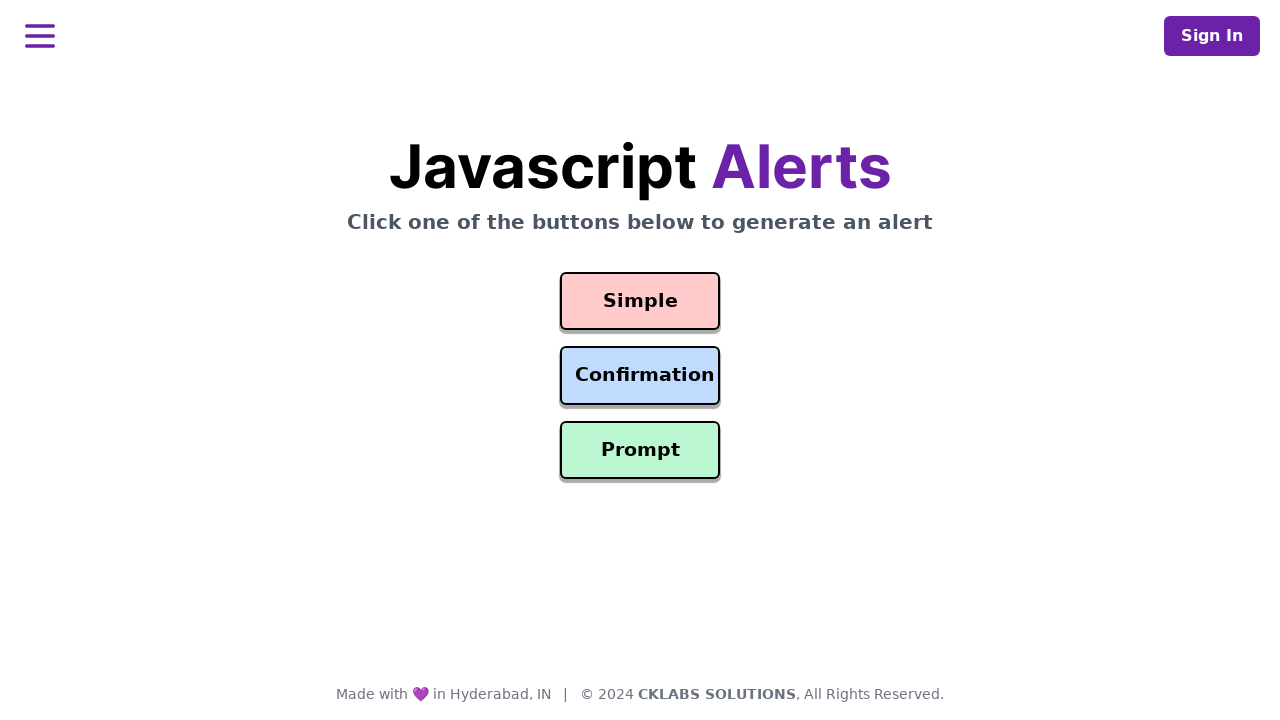

Set up dialog handler for prompt alert
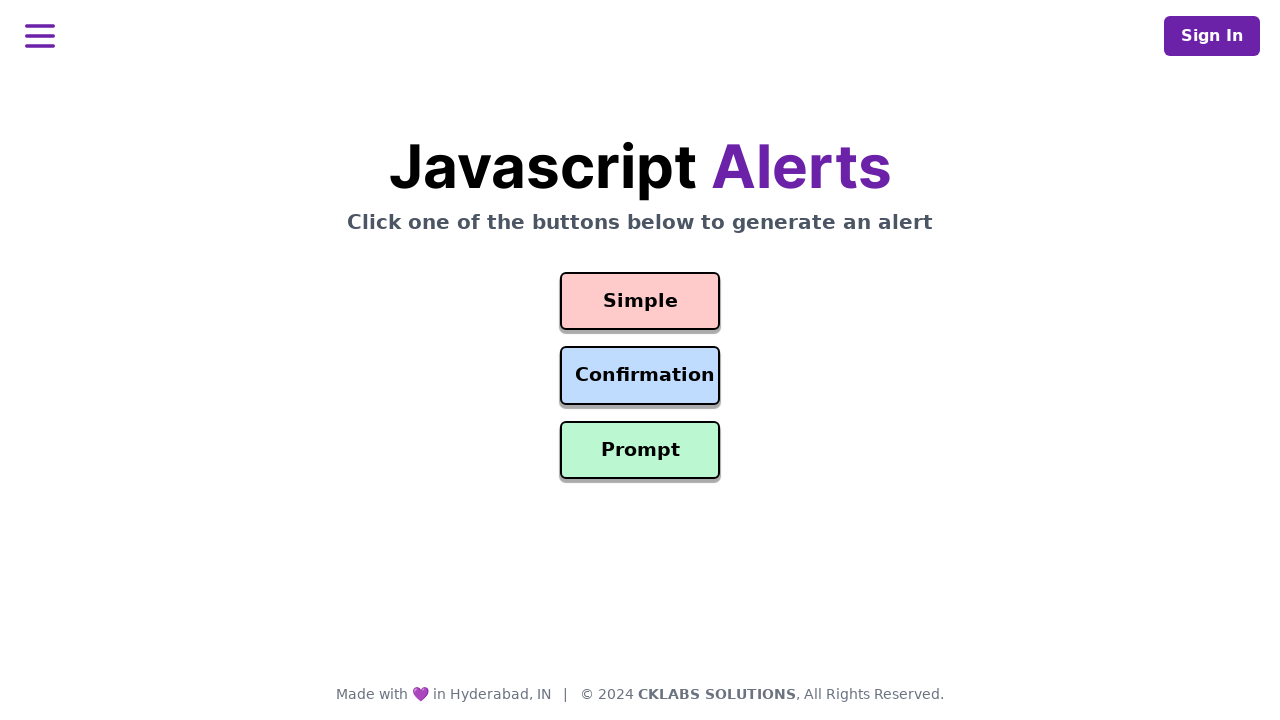

Clicked the prompt alert button at (640, 450) on #prompt
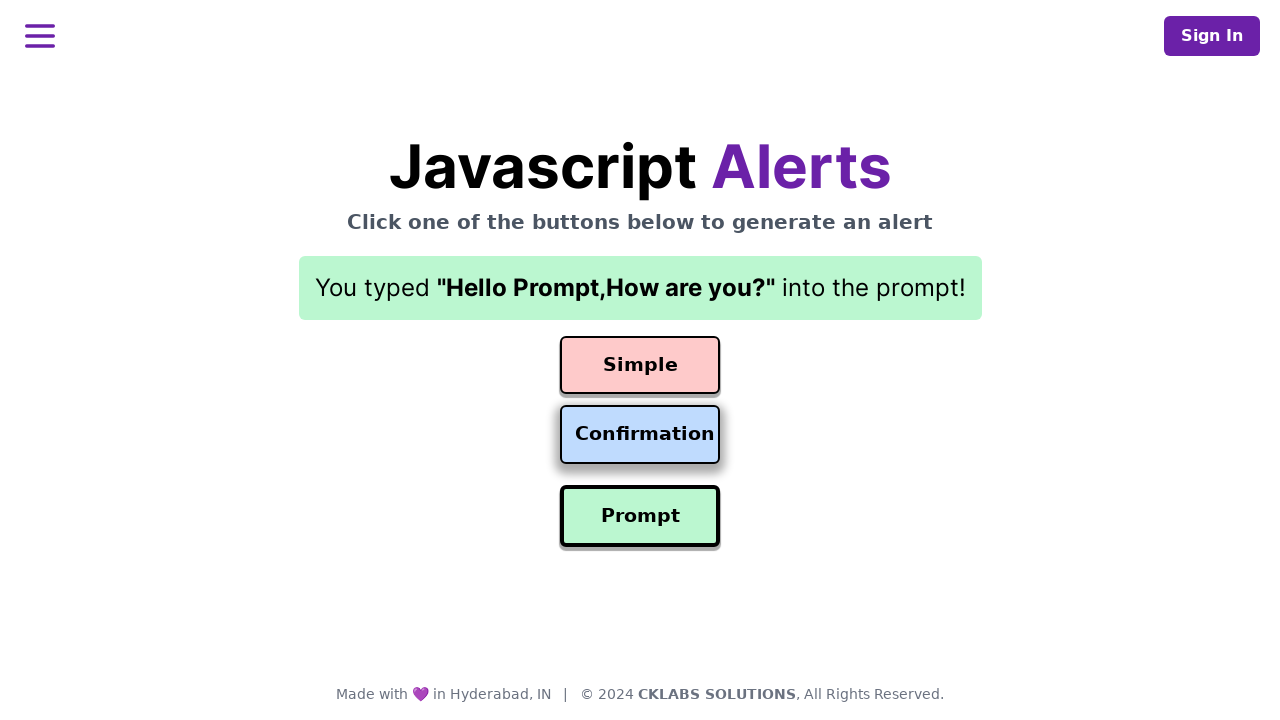

Retrieved result text from prompt alert
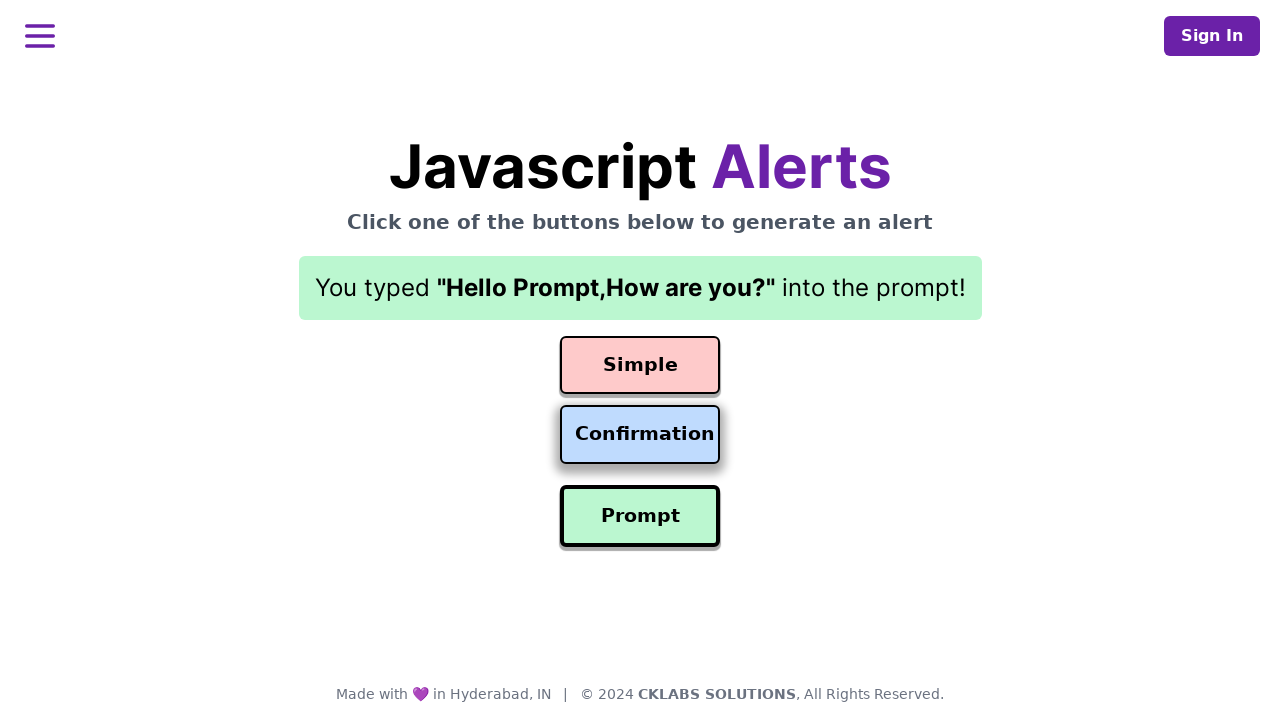

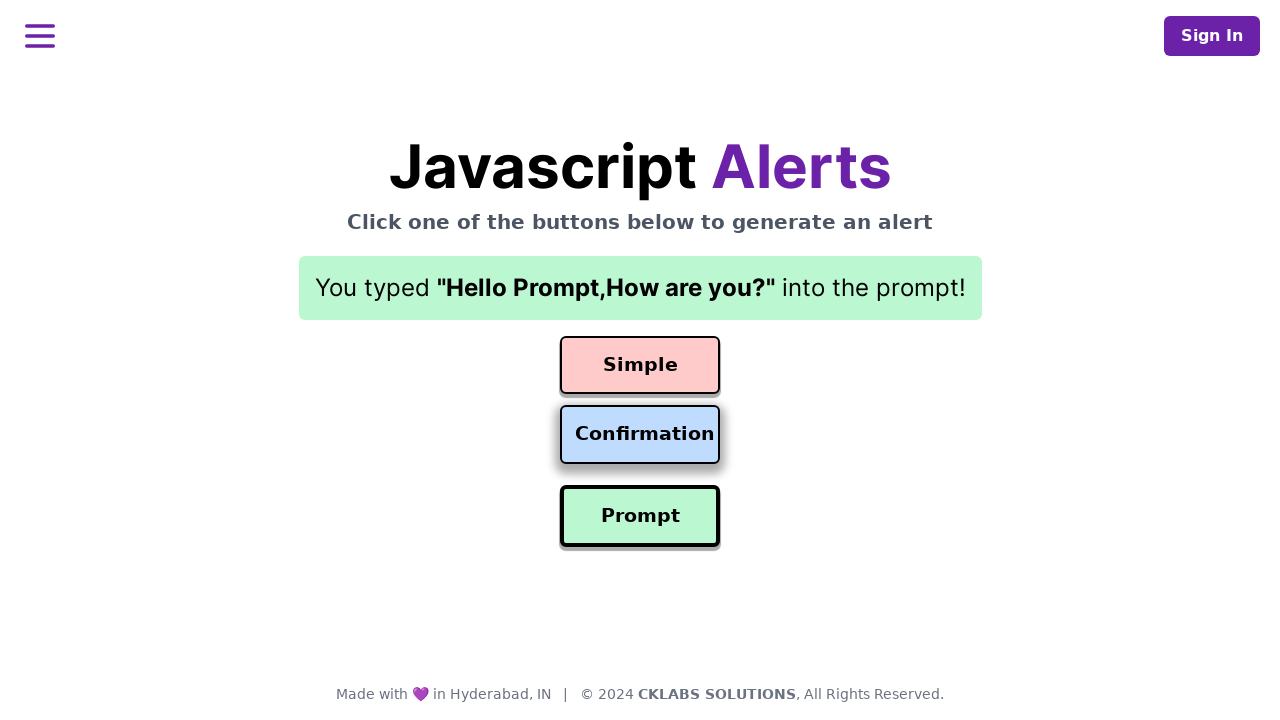